Tests that clicking "Programming" category link on the main page navigates to the programming courses page in a new tab

Starting URL: https://skillfactory.ru/

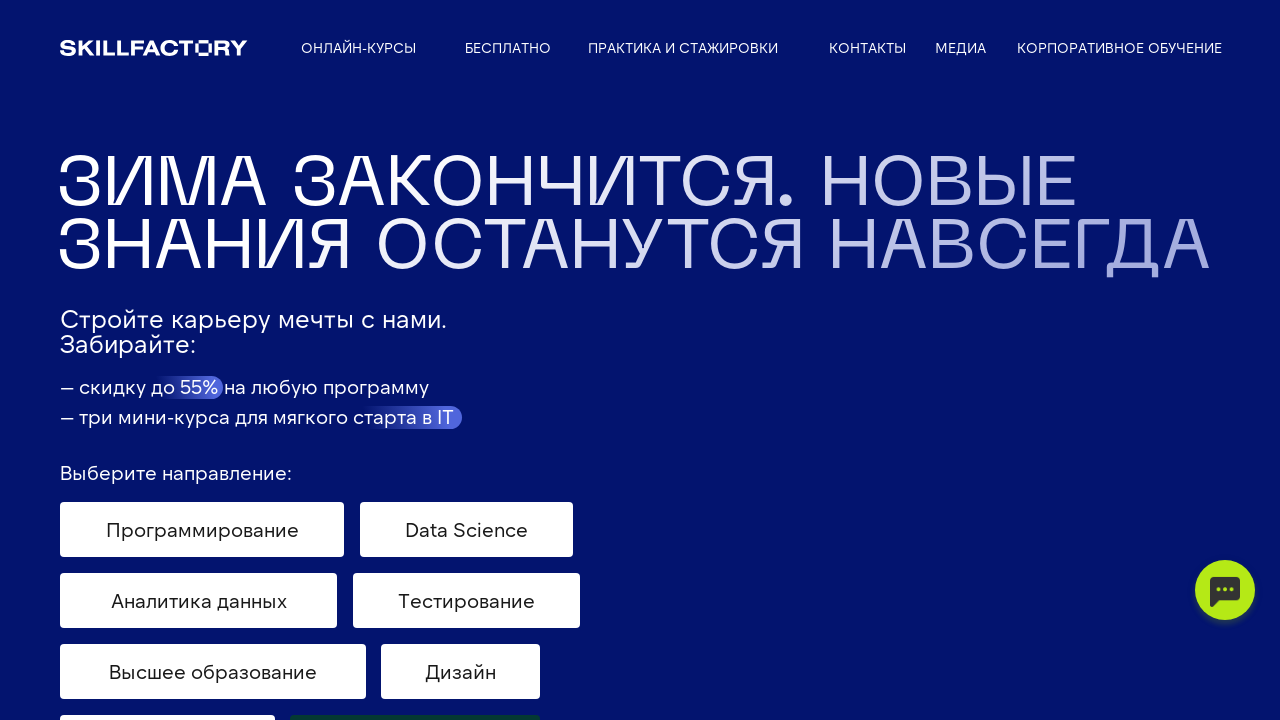

Clicked 'Programming' category link on main page at (202, 530) on text=Программирование
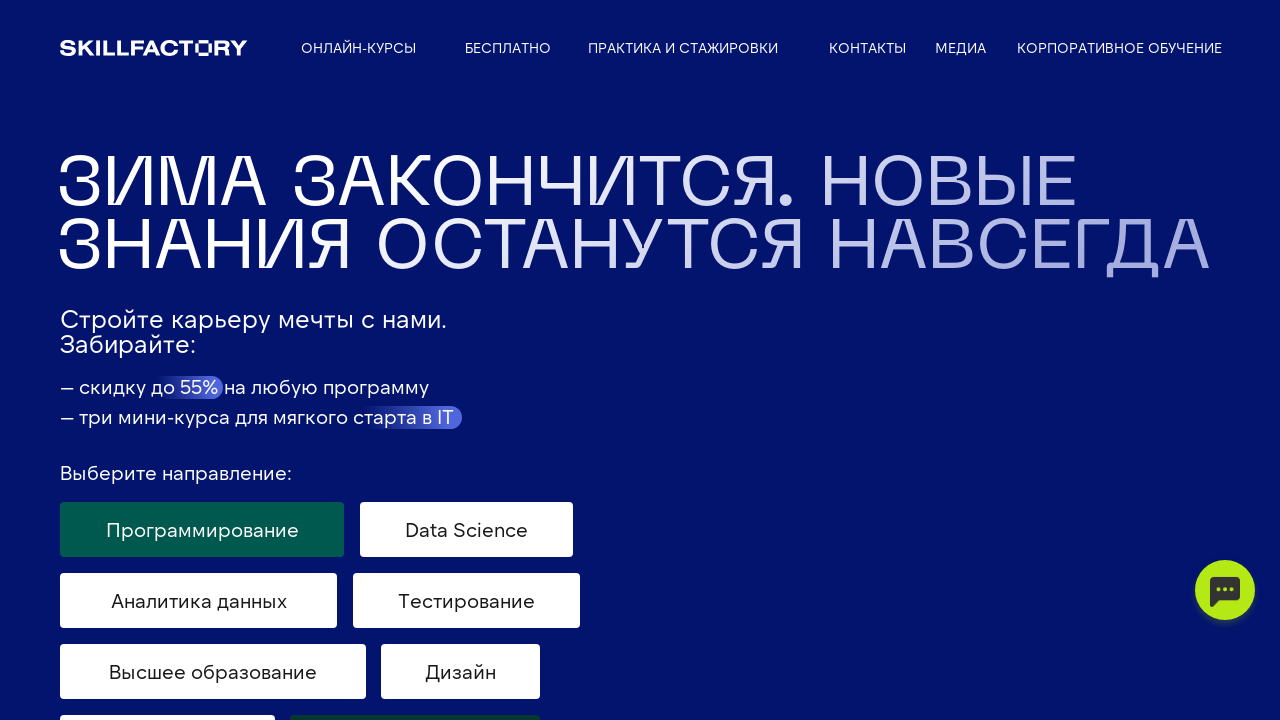

New tab with programming courses page opened
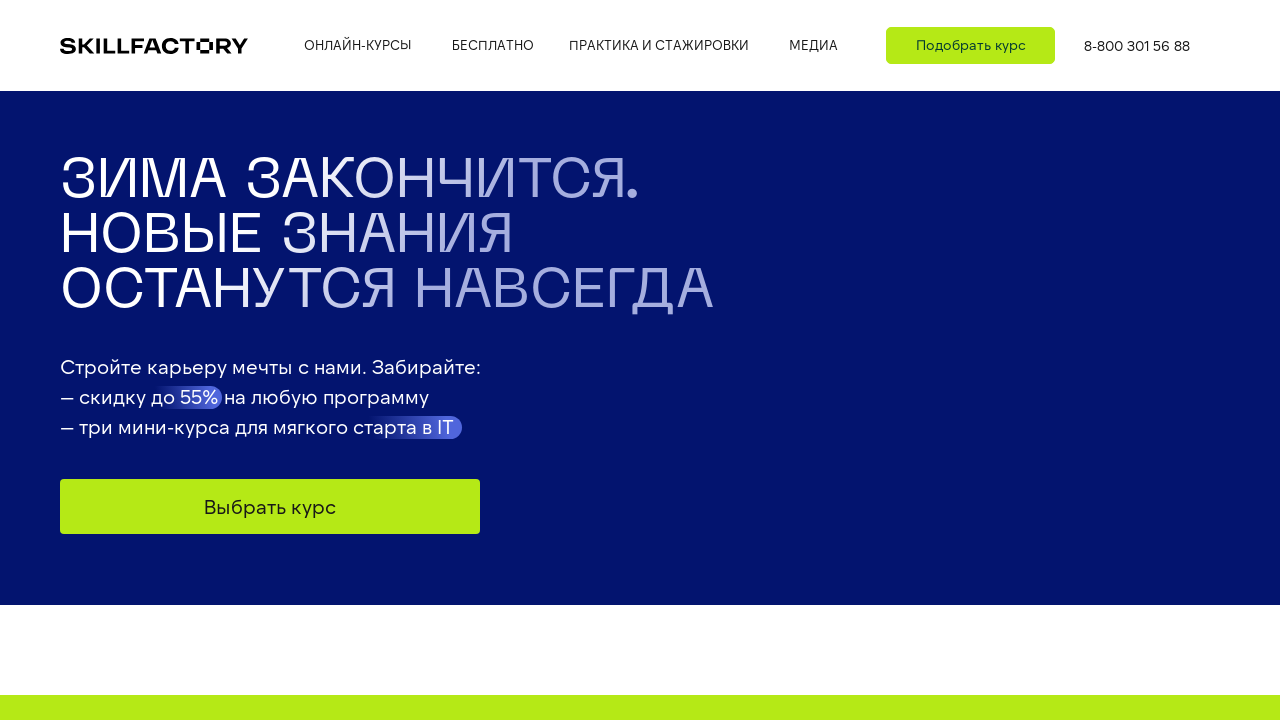

Waited for new page to fully load
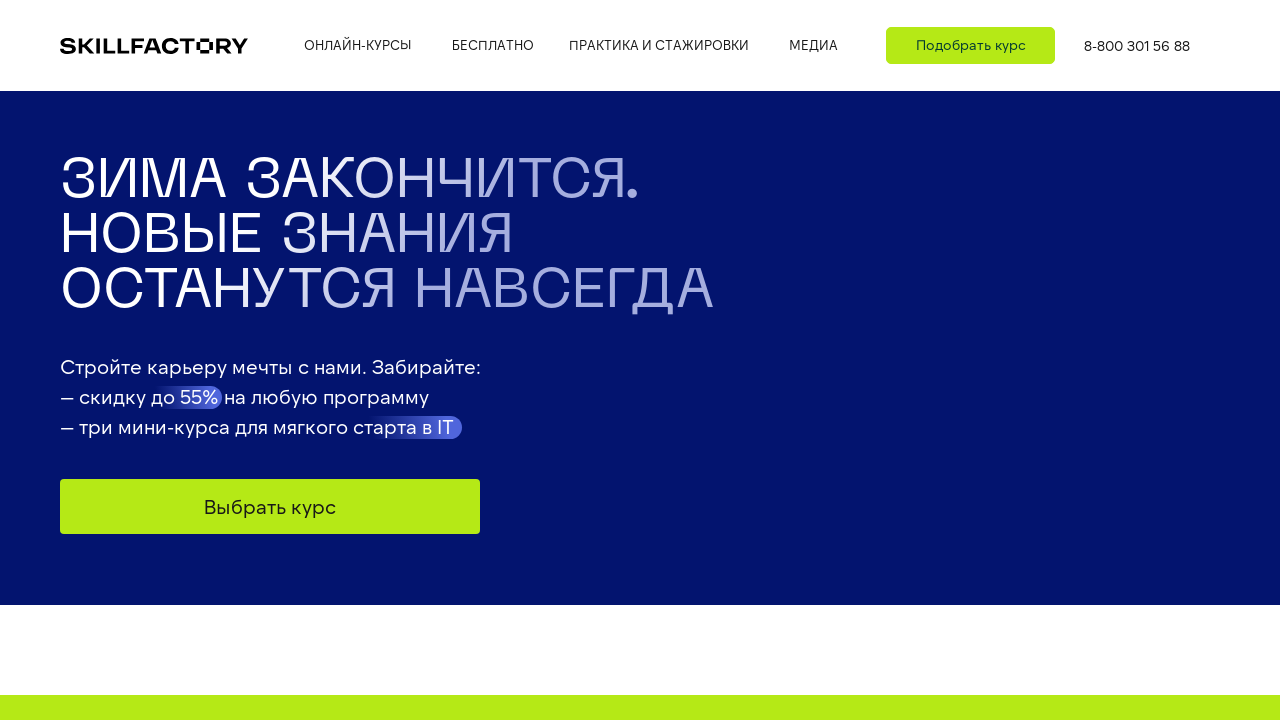

Verified programming courses page URL is correct
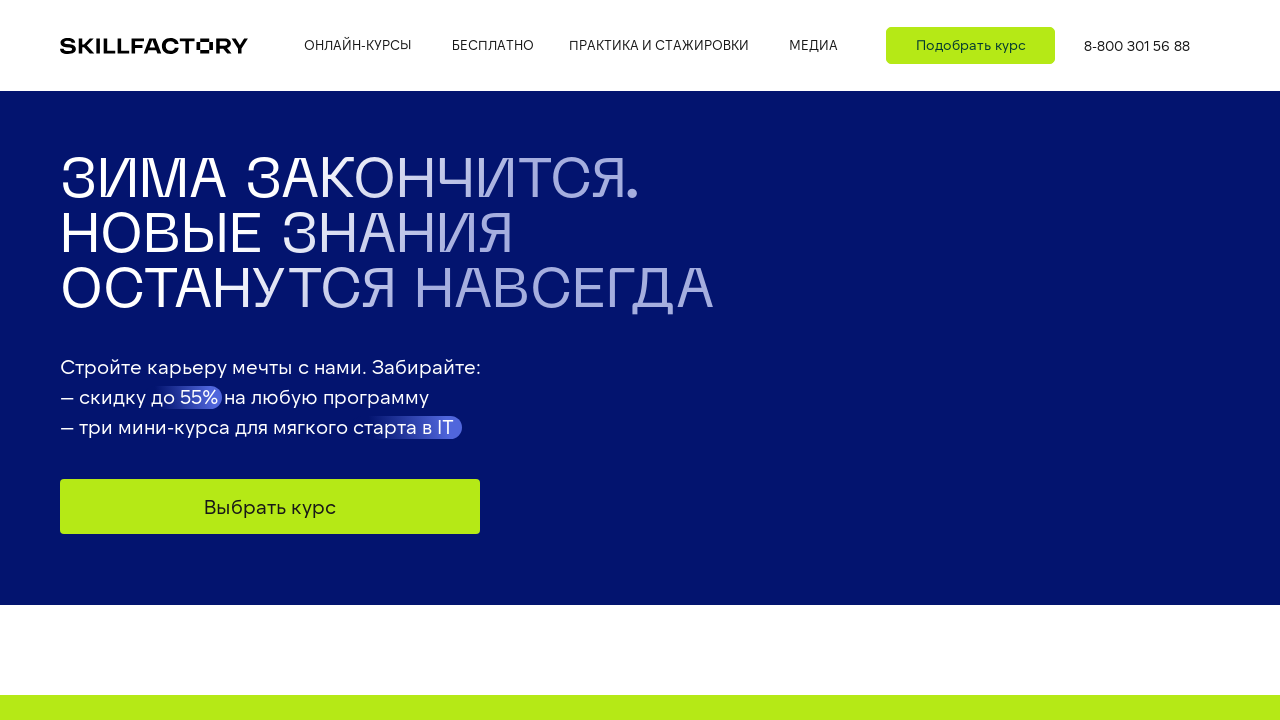

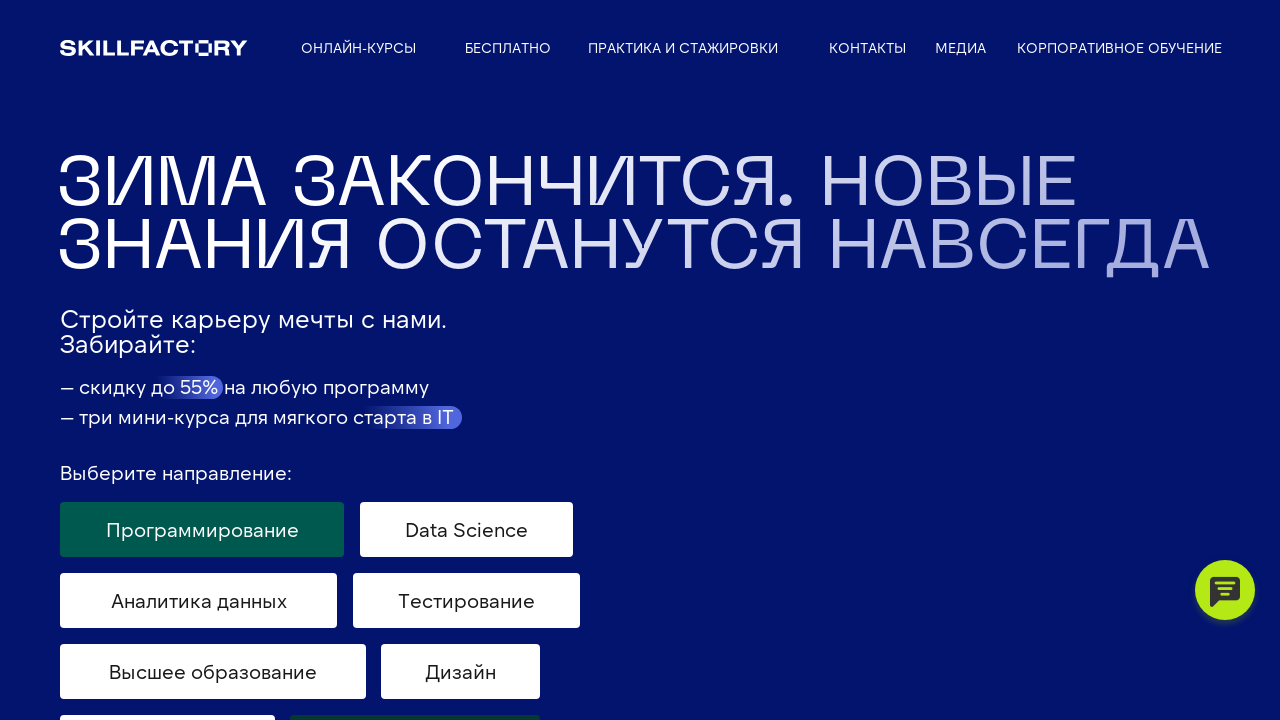